Tests tooltip functionality by hovering over different elements (links and an input field) and verifying that tooltips appear and disappear correctly

Starting URL: https://seleniumui.moderntester.pl/tooltip.php

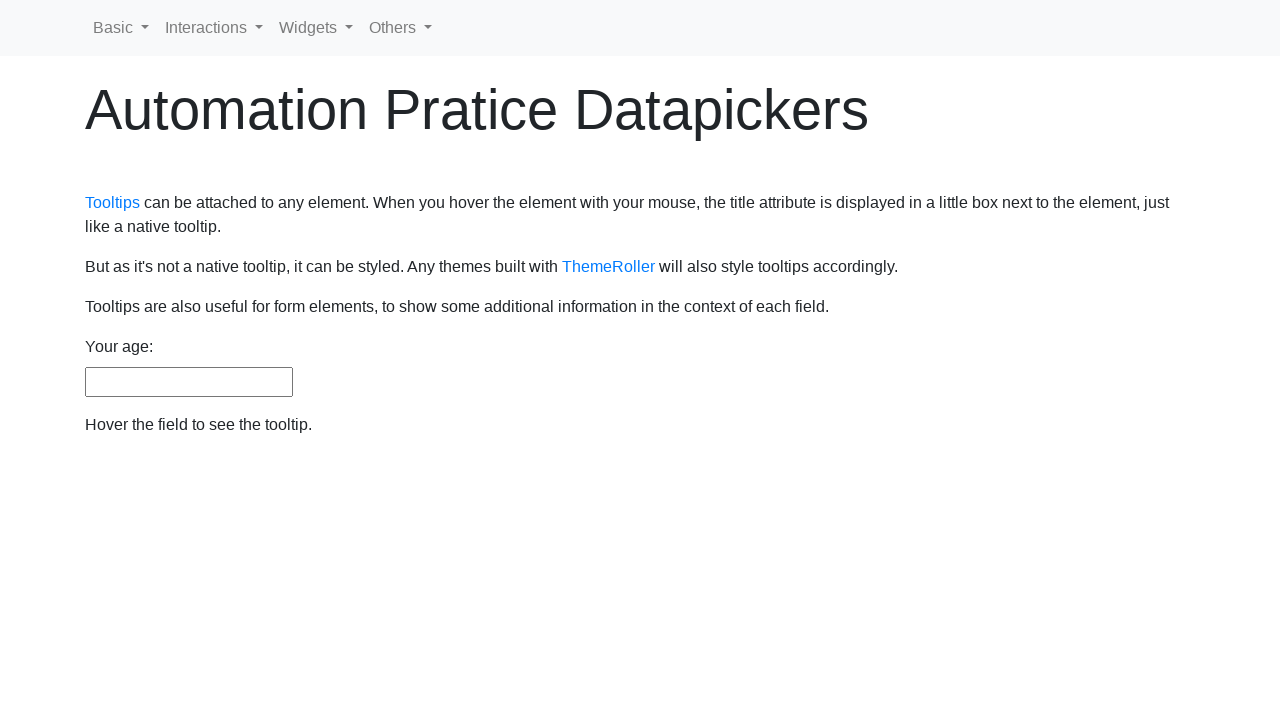

Hovered over first link with tooltip 'That's what this widget is' at (112, 203) on a[title="That's what this widget is"]
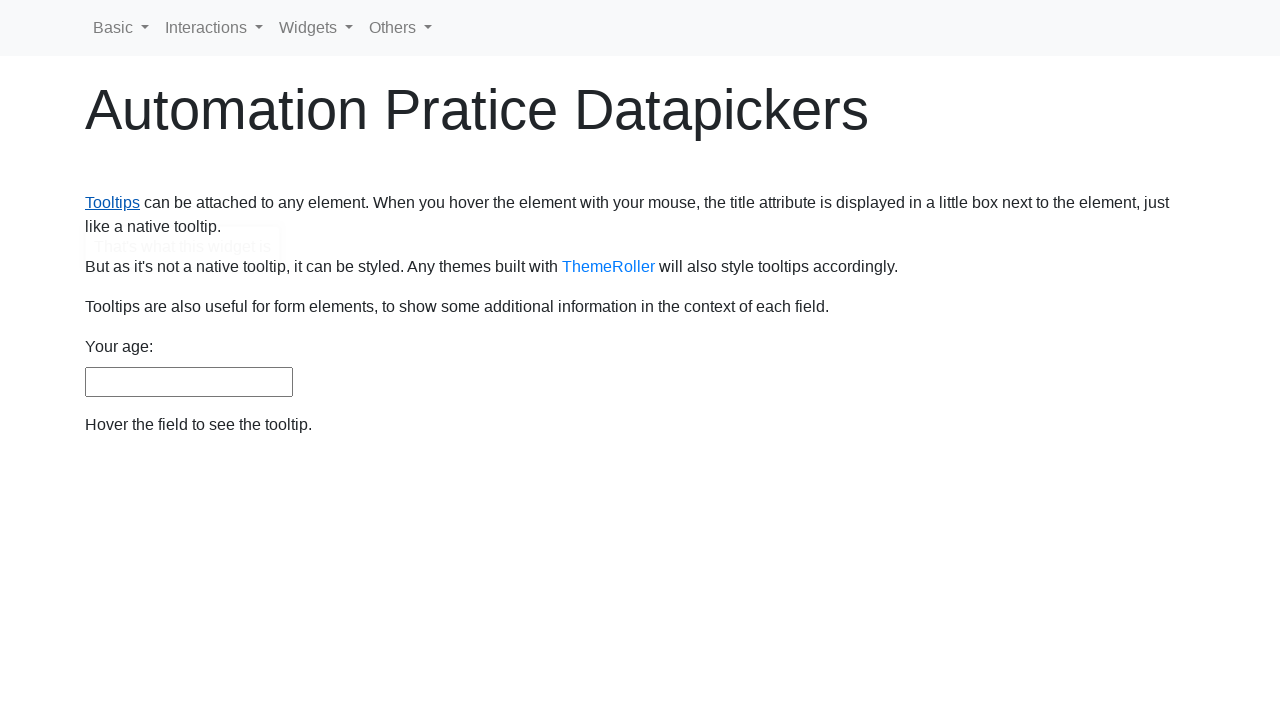

Tooltip appeared on first link
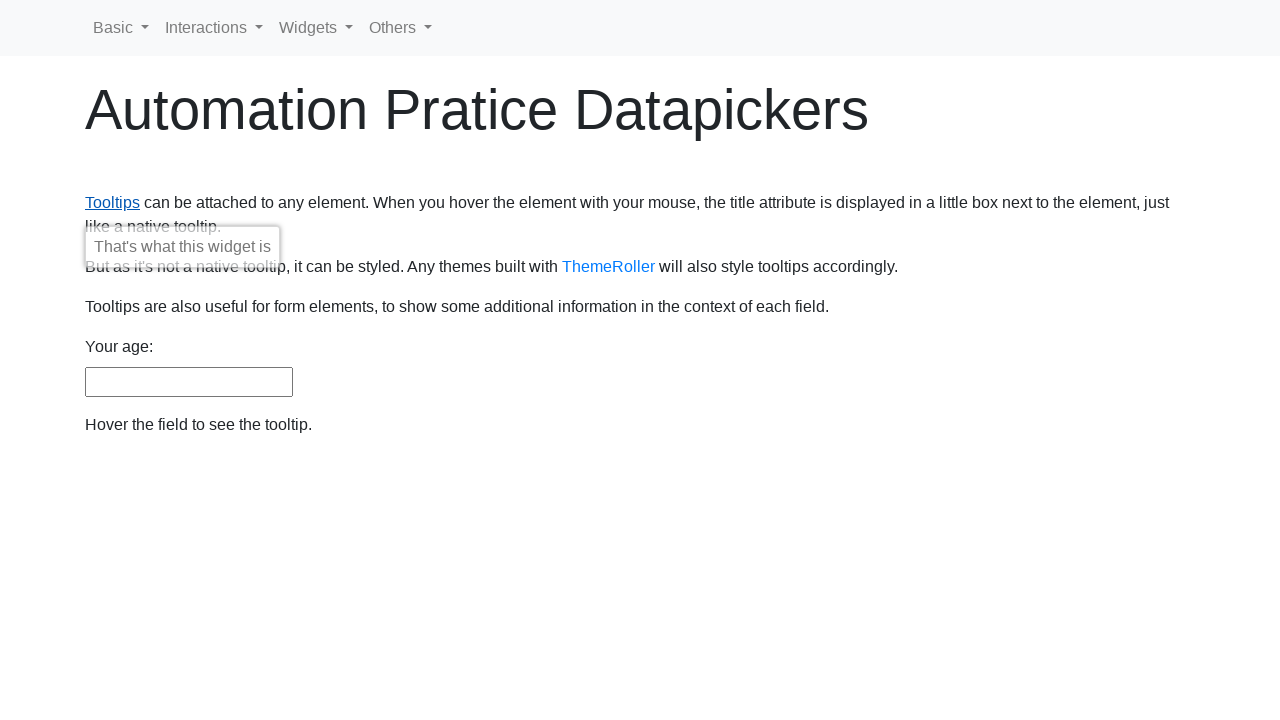

Hovered over second link with tooltip about ThemeRoller at (608, 267) on a[title="ThemeRoller: jQuery UI's theme builder application"]
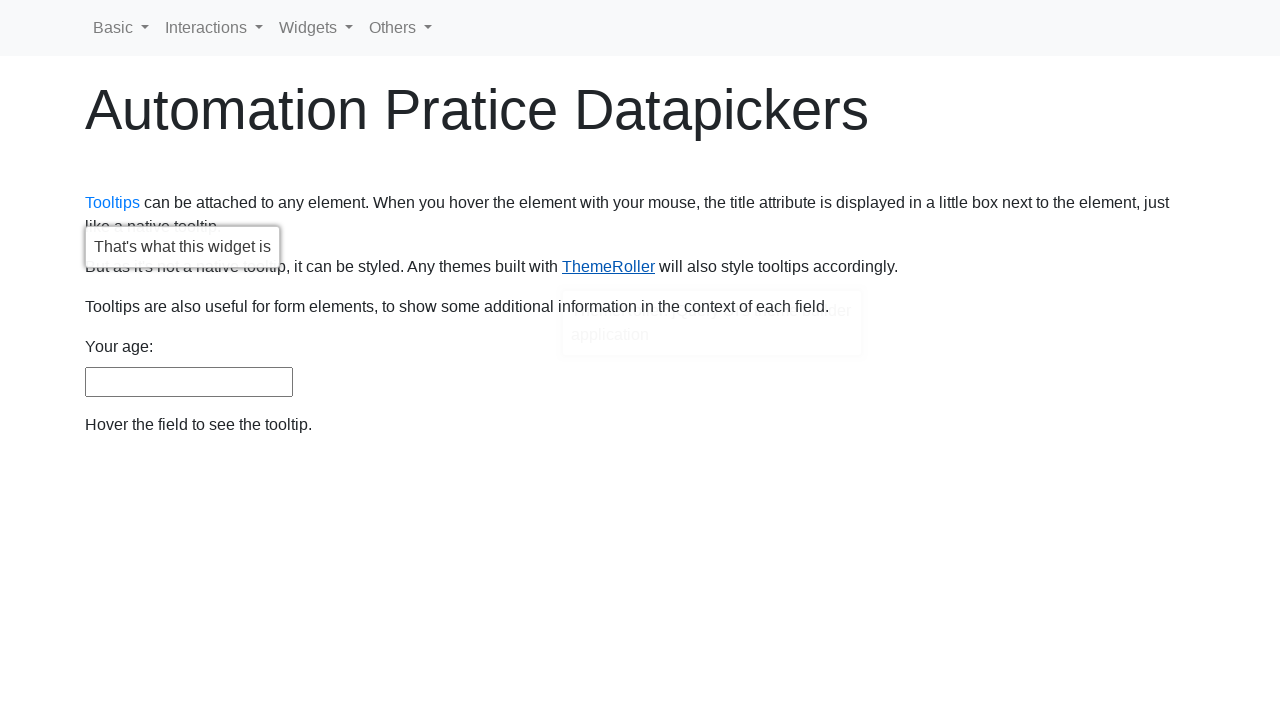

Tooltip appeared on second link
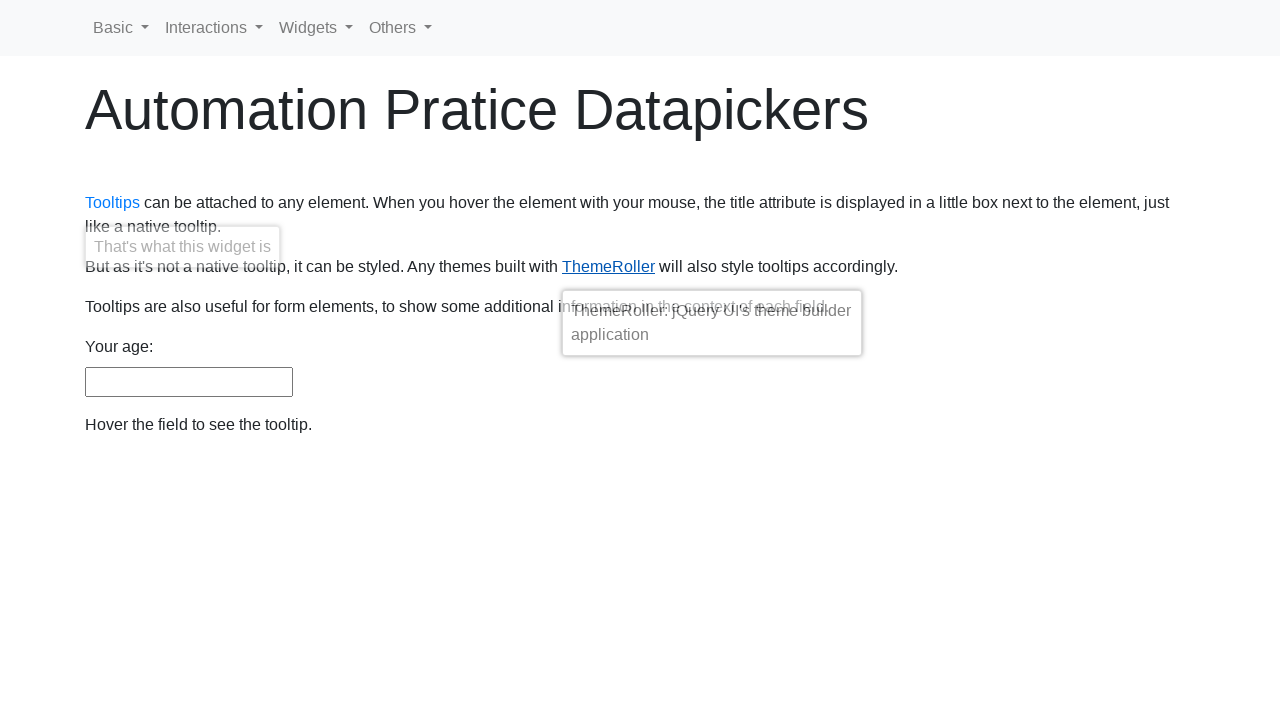

Hovered over age input field at (189, 382) on #age
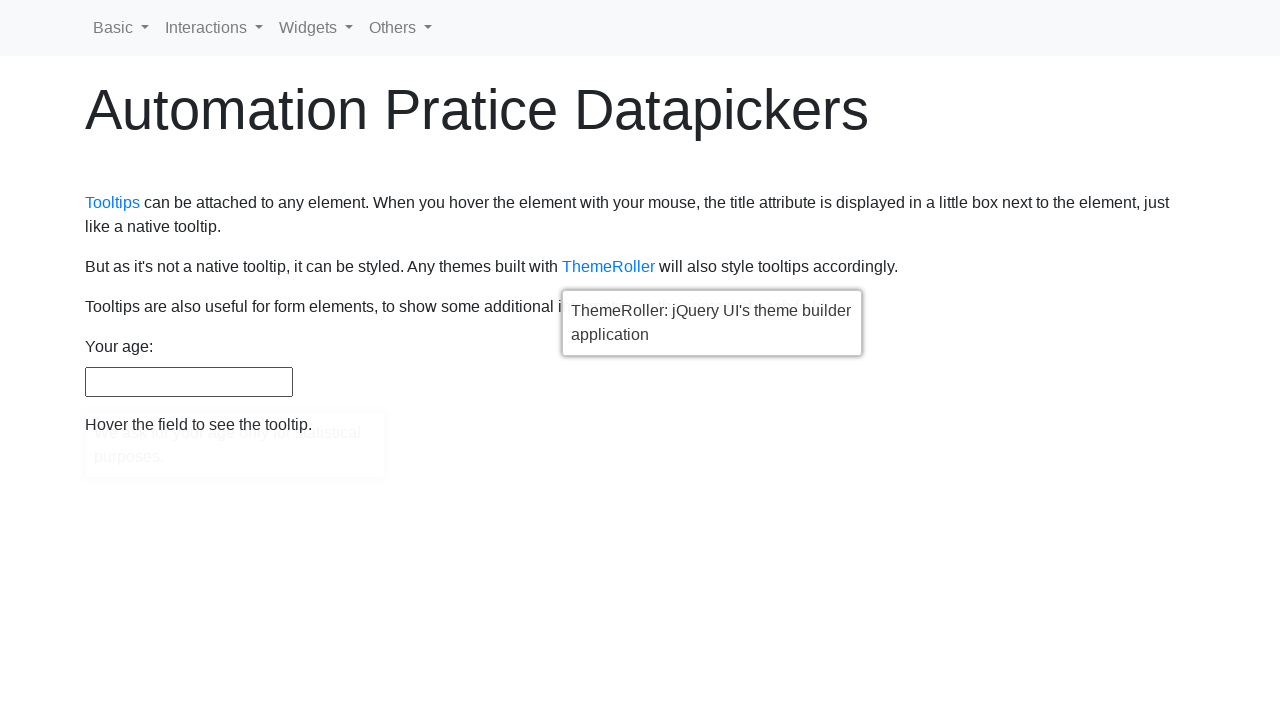

Tooltip appeared on age input field
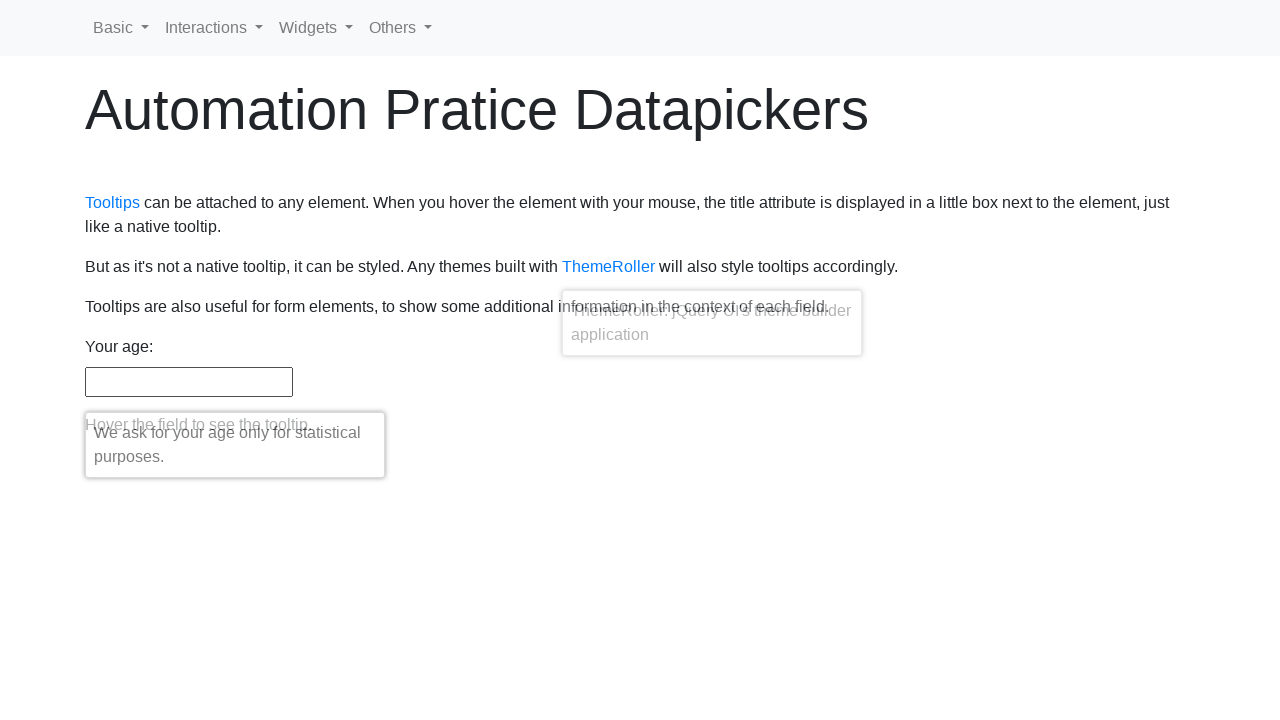

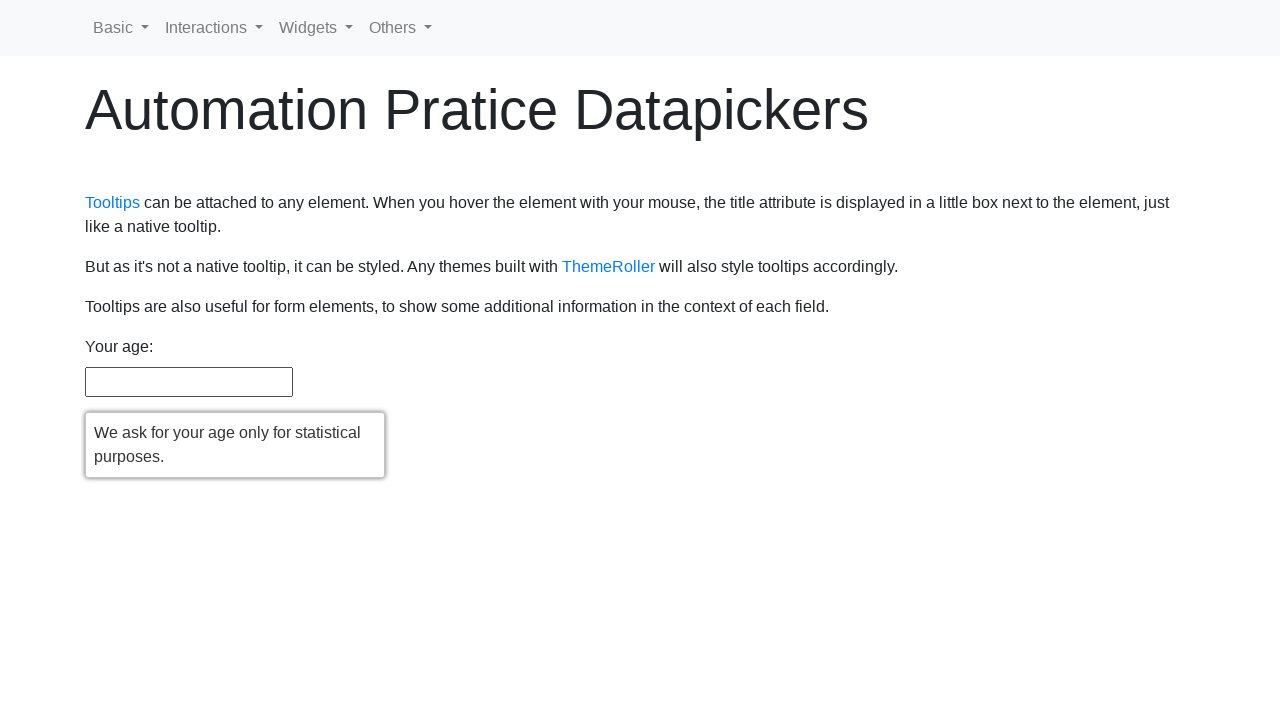